Tests the Python.org search functionality by searching for "pycon" and verifying results are found

Starting URL: http://www.python.org

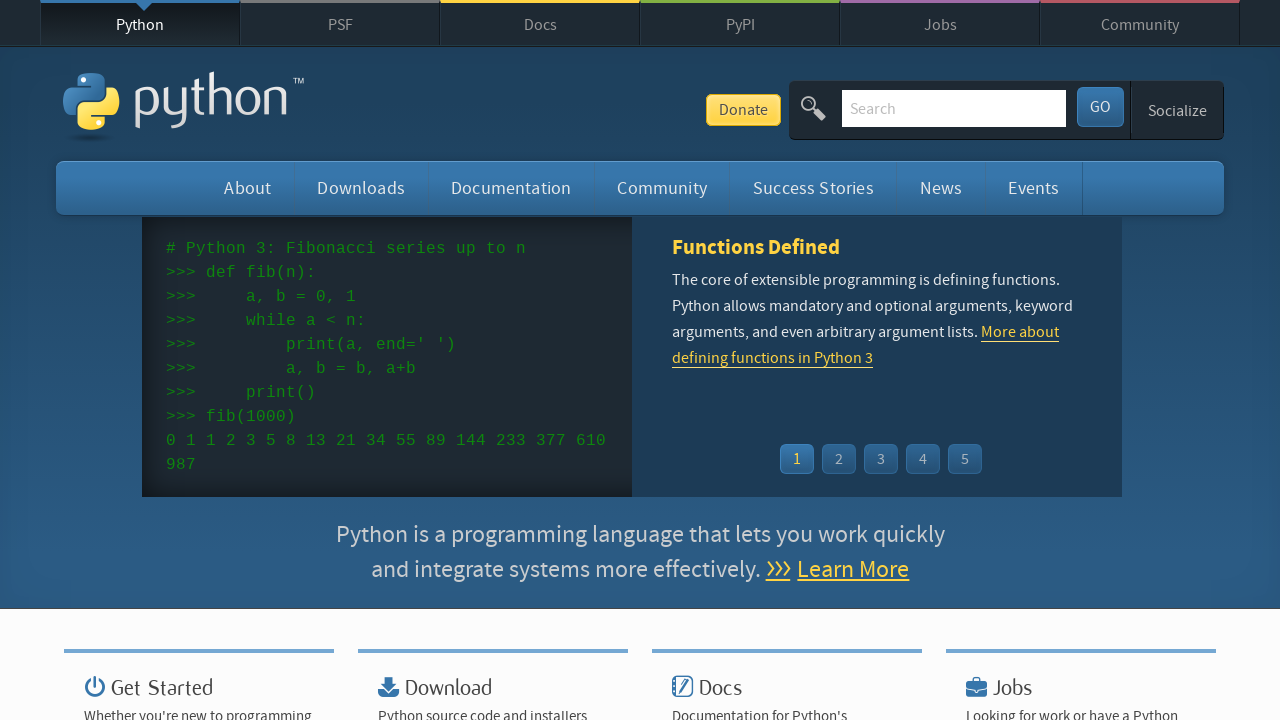

Located and cleared the search field on #id-search-field
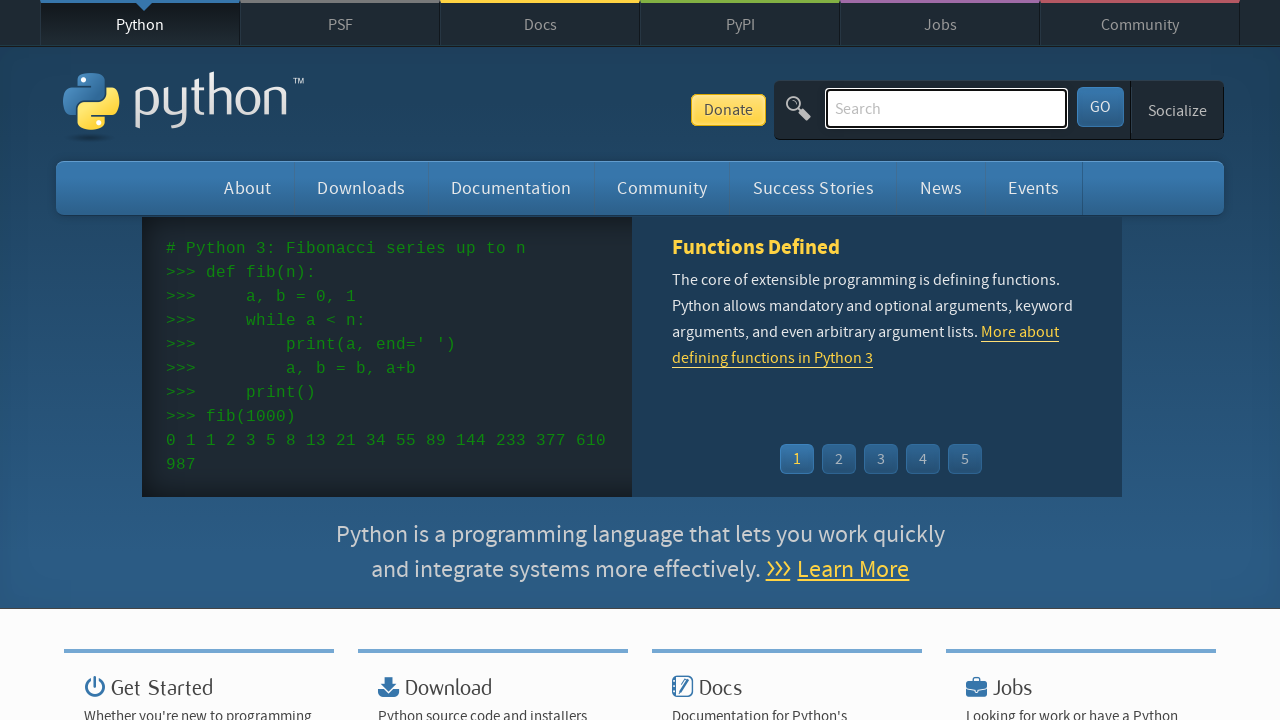

Filled search field with 'pycon' on #id-search-field
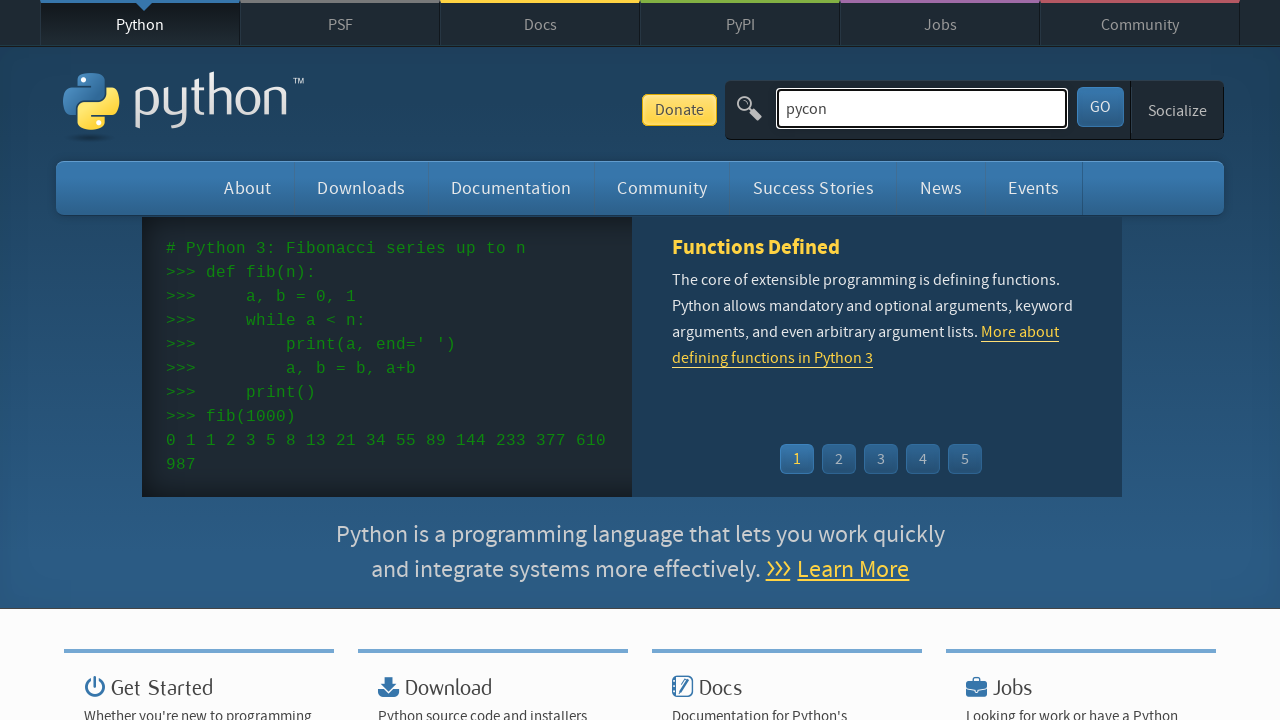

Pressed Enter to submit search query on #id-search-field
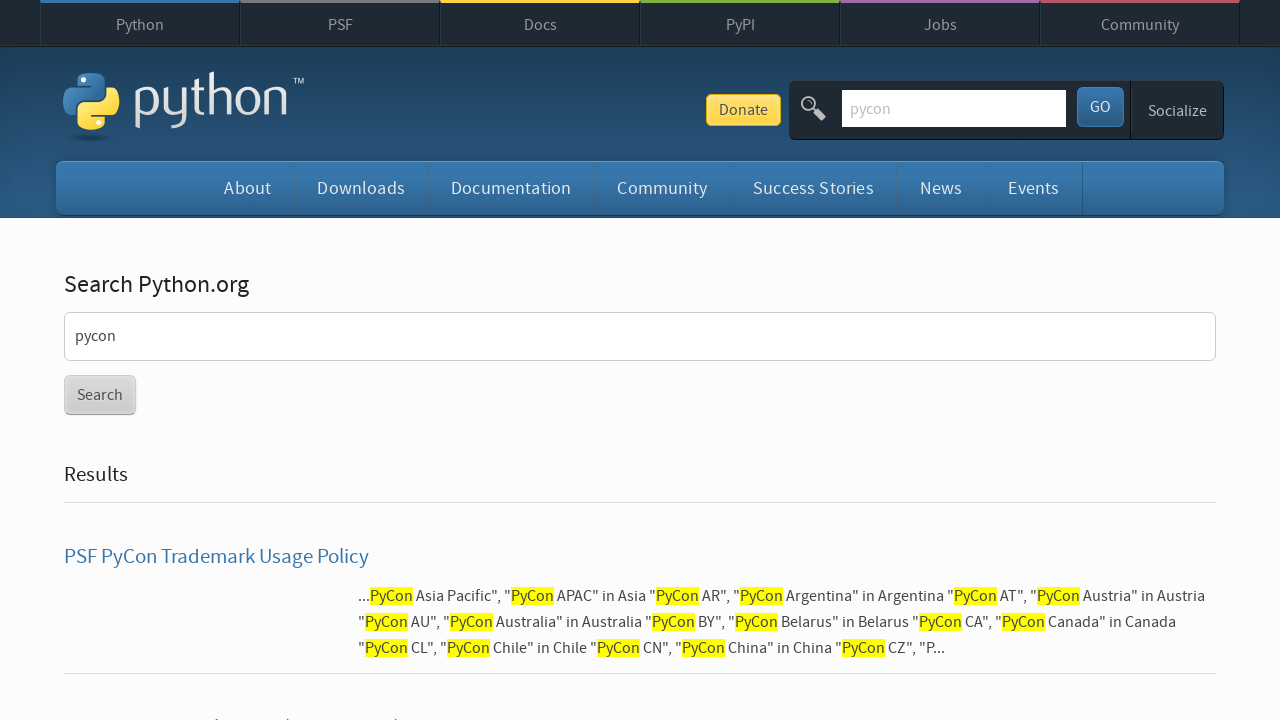

Waited for page to load with networkidle state
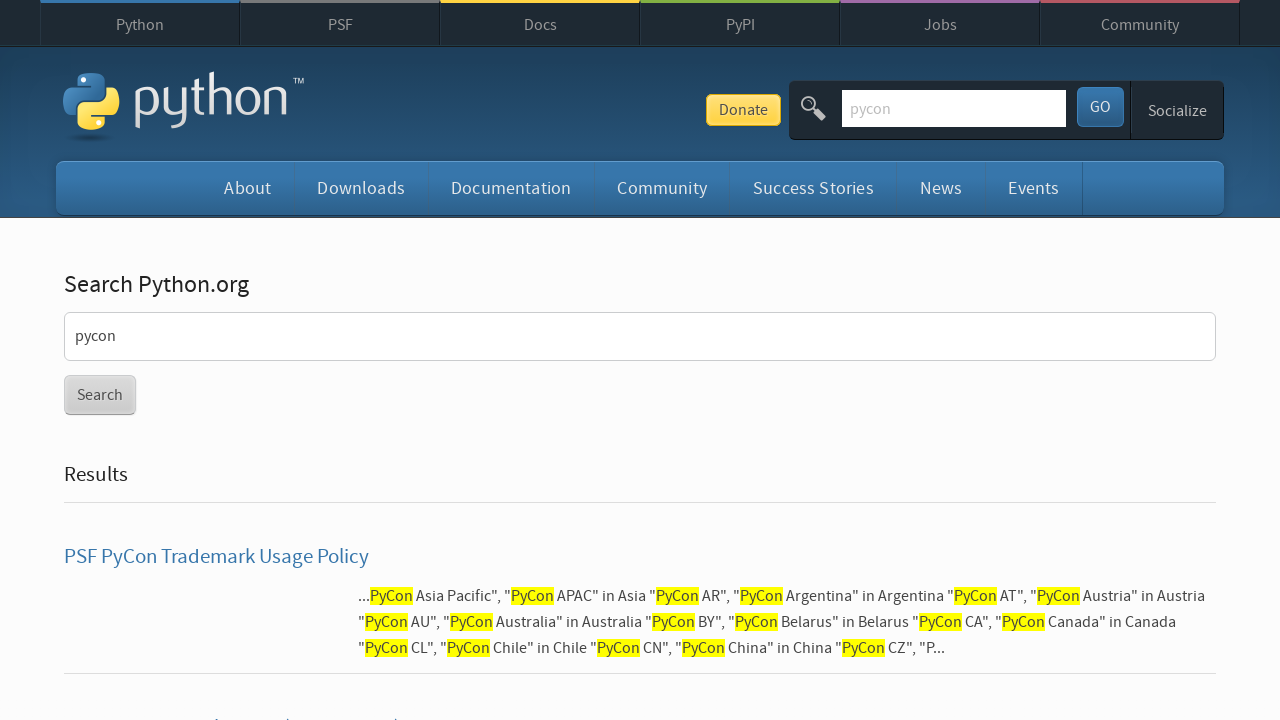

Verified that search results were found (no 'No results found' message)
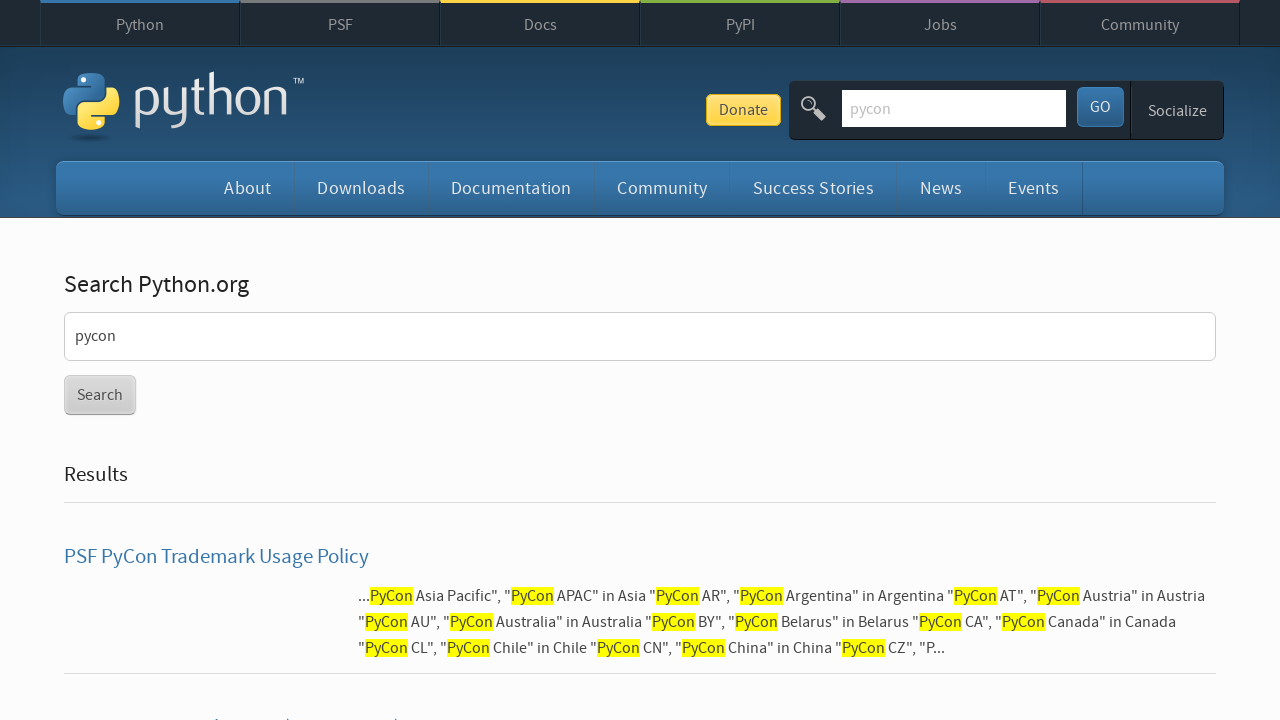

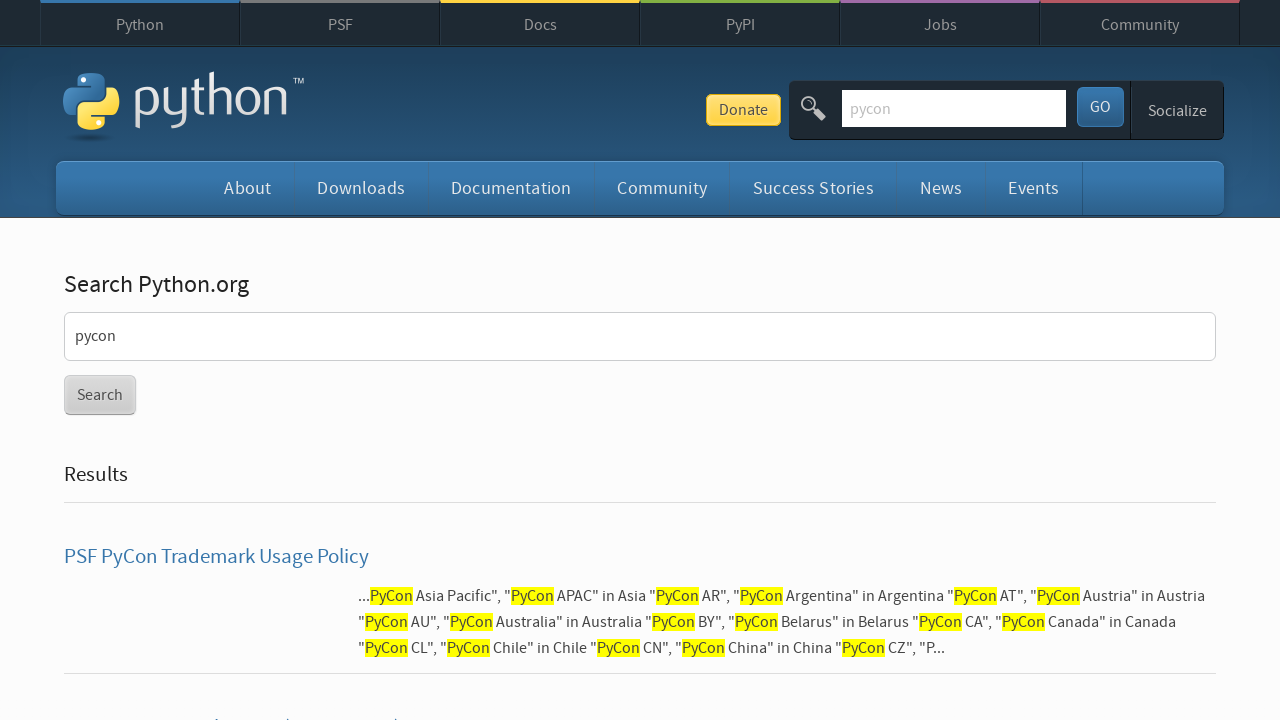